Tests the form submission by clicking the submit button

Starting URL: https://demoqa.com/automation-practice-form

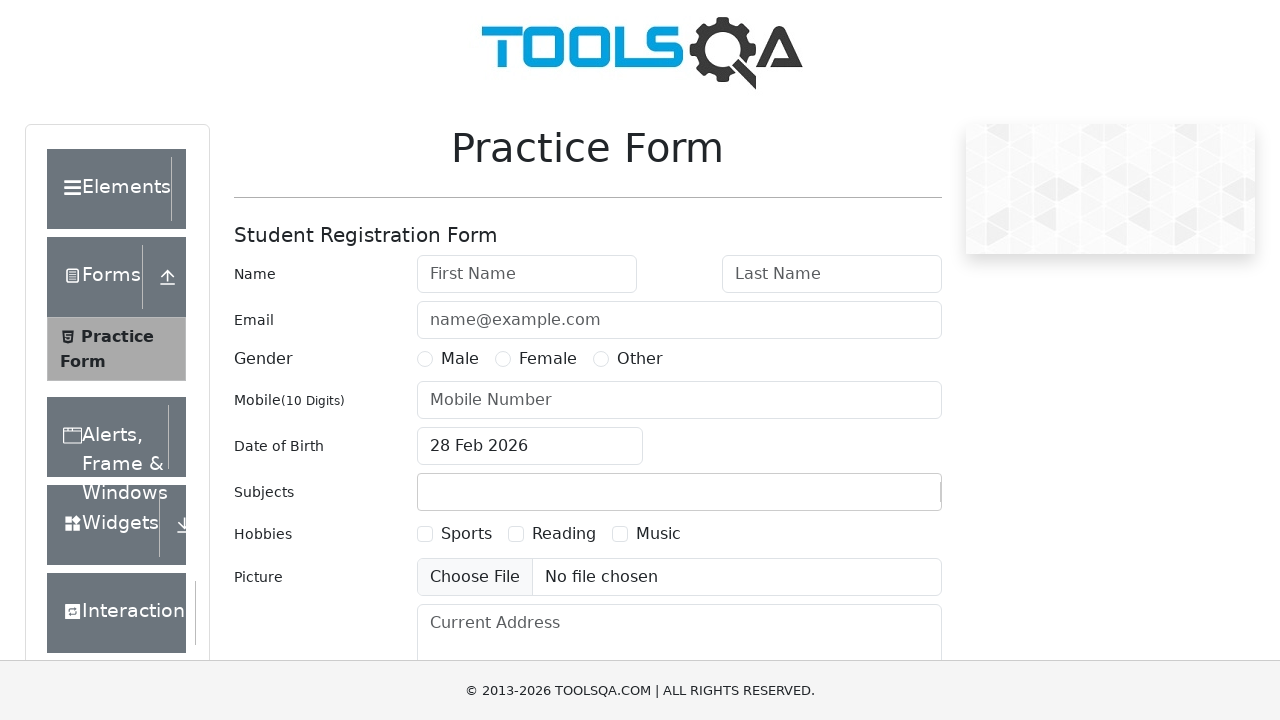

Navigated to automation practice form page
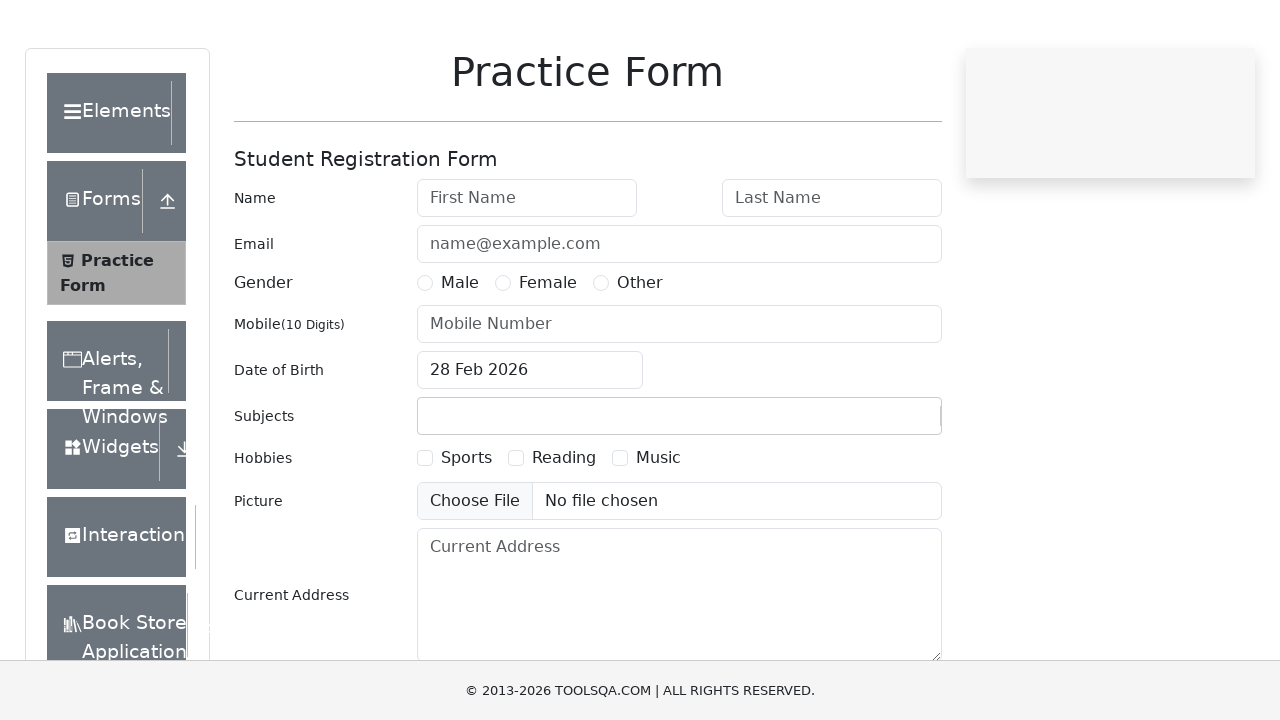

Clicked submit button to submit the form at (885, 499) on #submit
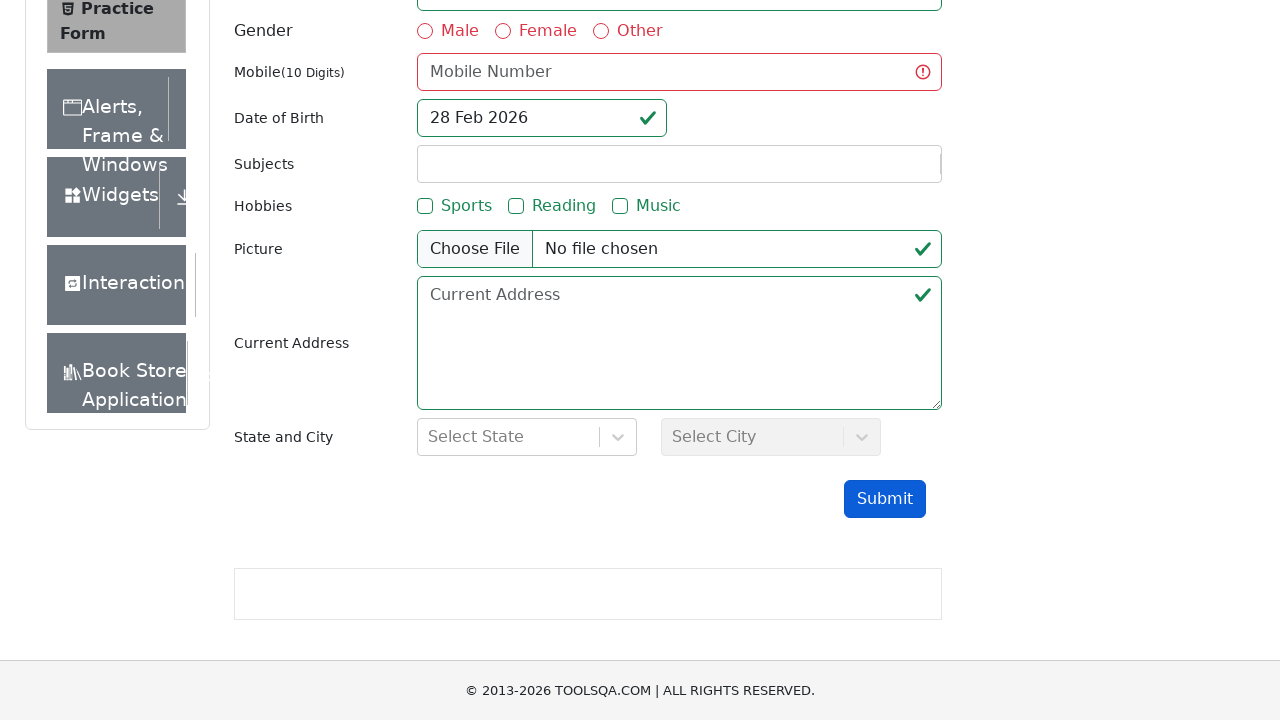

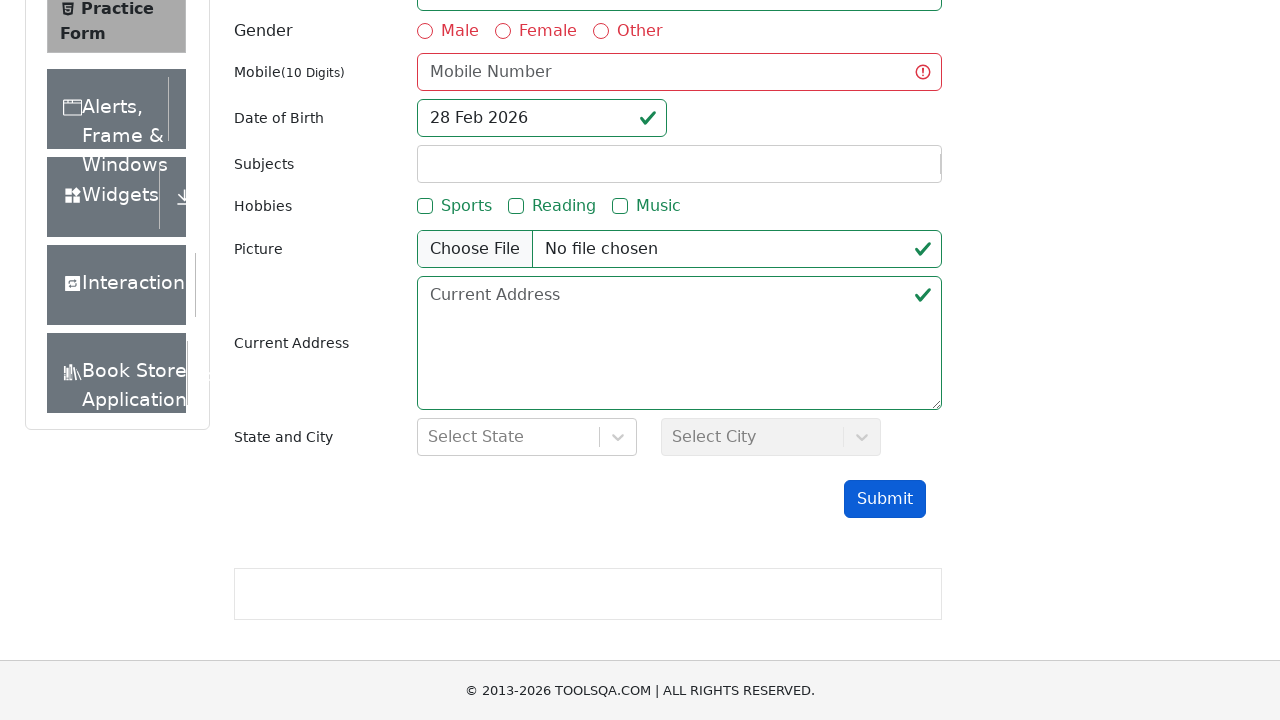